Verifies that the "Log In" button on the NextBaseCRM login page displays the expected text "Log In" by checking the value attribute of the submit button.

Starting URL: https://login1.nextbasecrm.com/

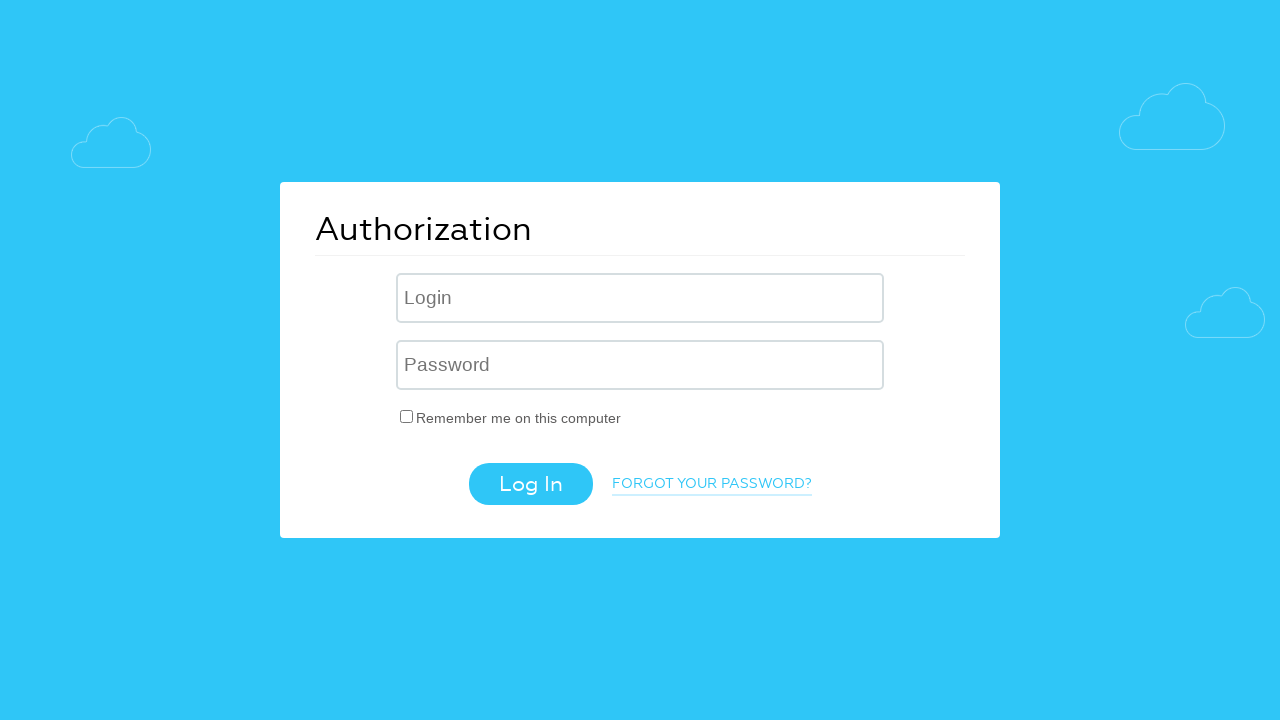

Waited for Log In button to be visible
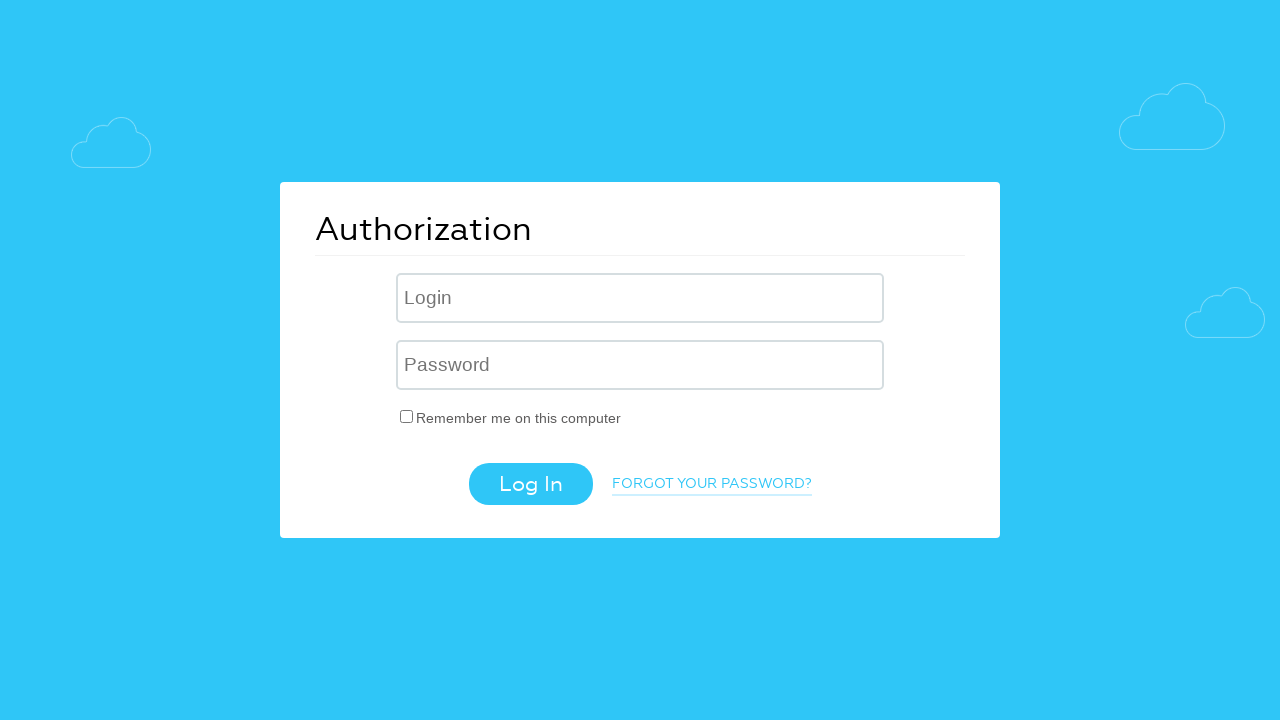

Retrieved value attribute from Log In button
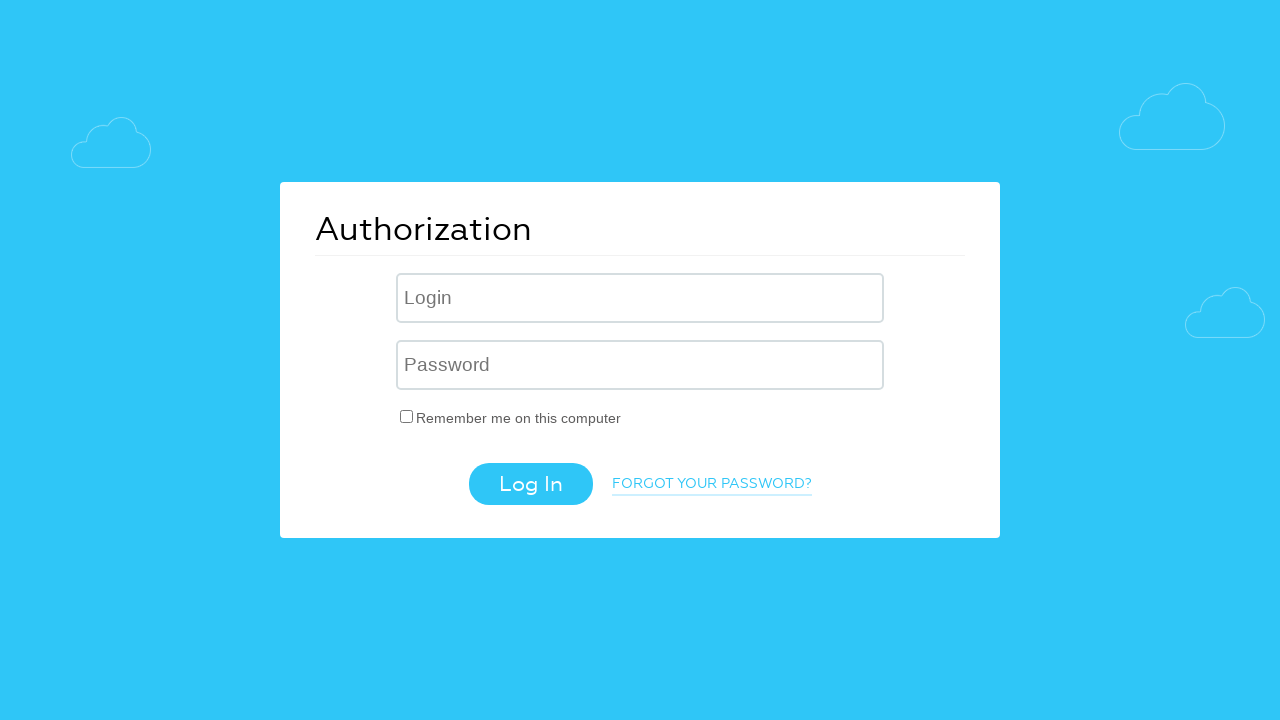

Set expected button text to 'Log In'
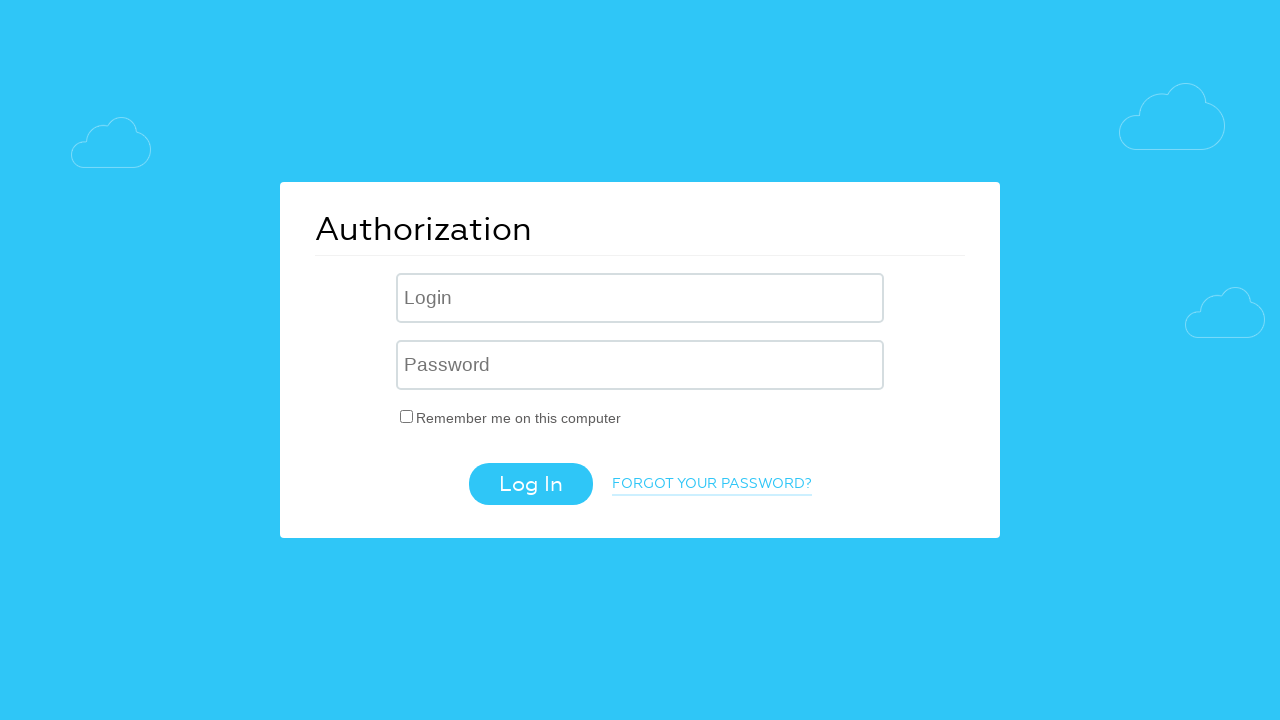

Verified Log In button text matches expected value: Log In
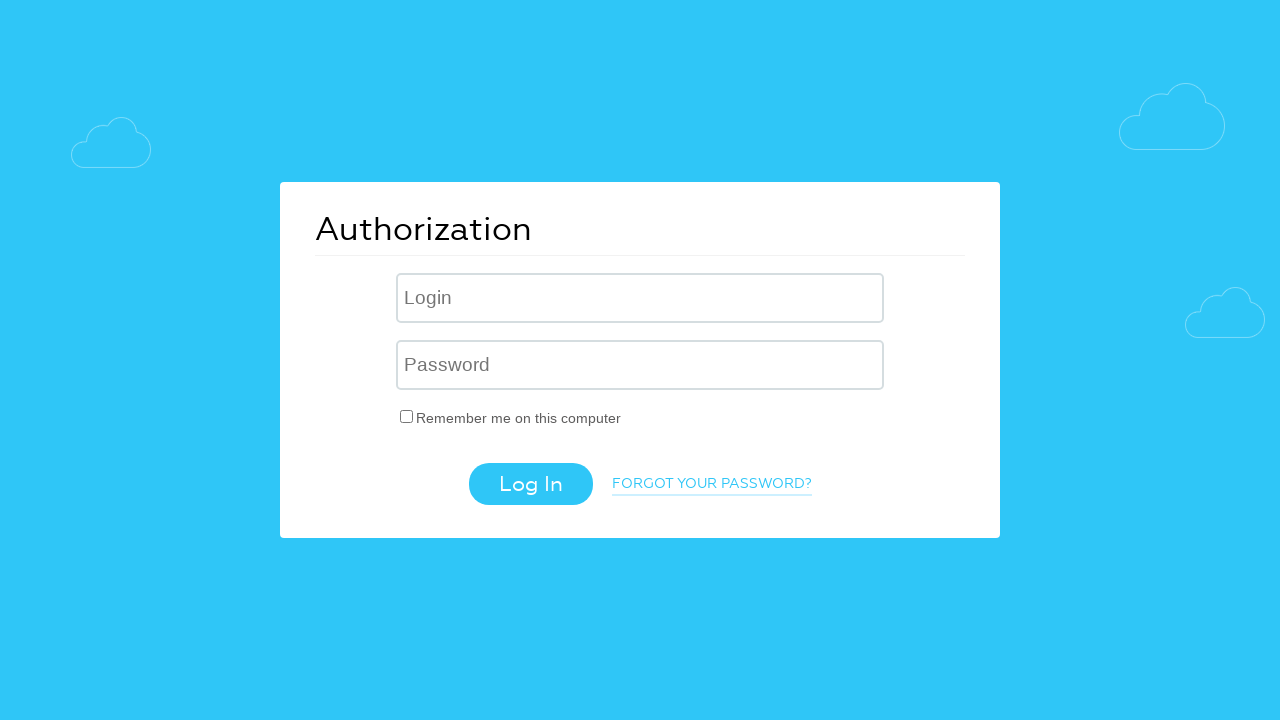

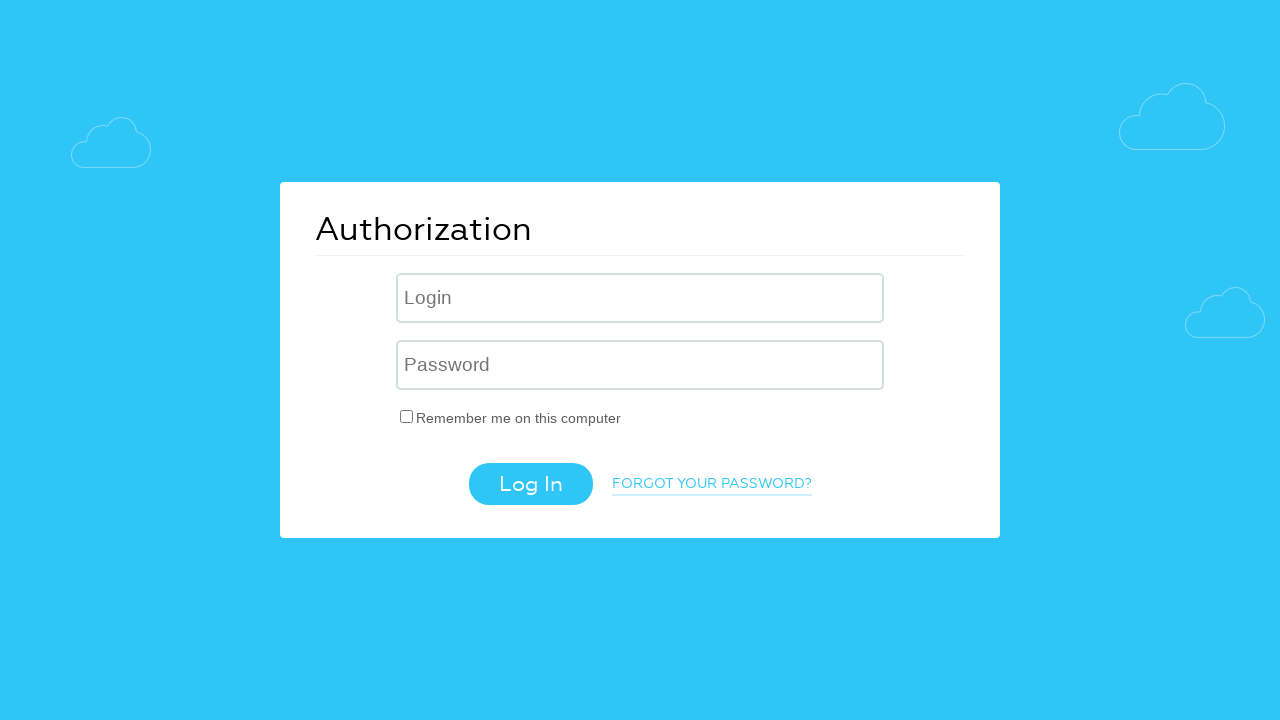